Tests the web tables functionality on DemoQA by adding a new record with first name, last name, email, age, salary, and department fields.

Starting URL: https://demoqa.com/elements

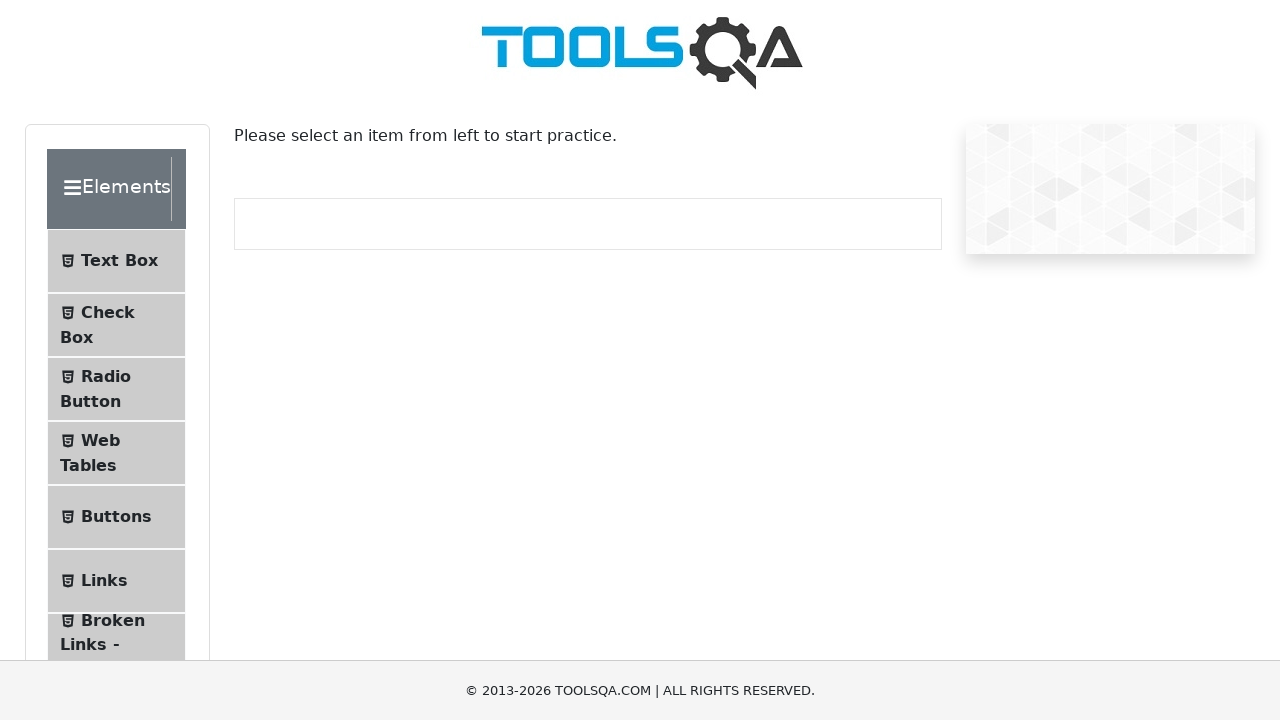

Clicked on Web Tables menu item at (116, 453) on #item-3
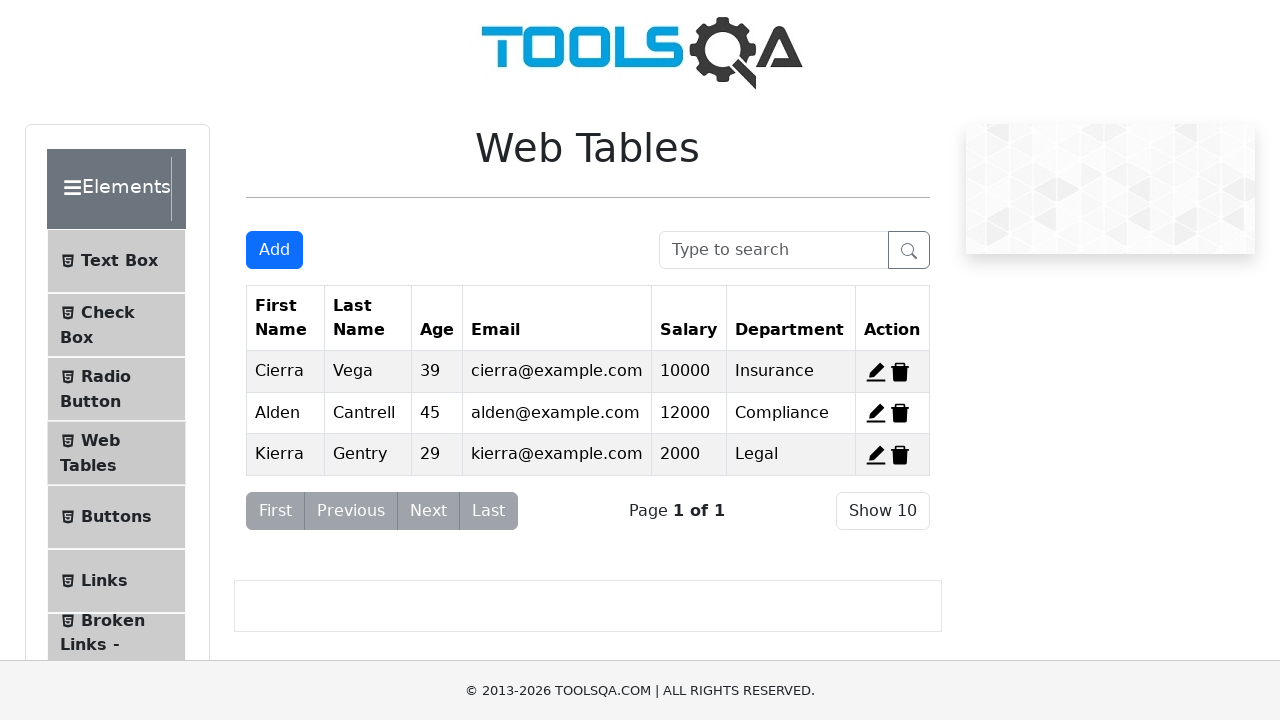

Clicked Add button to create new record at (274, 250) on #addNewRecordButton
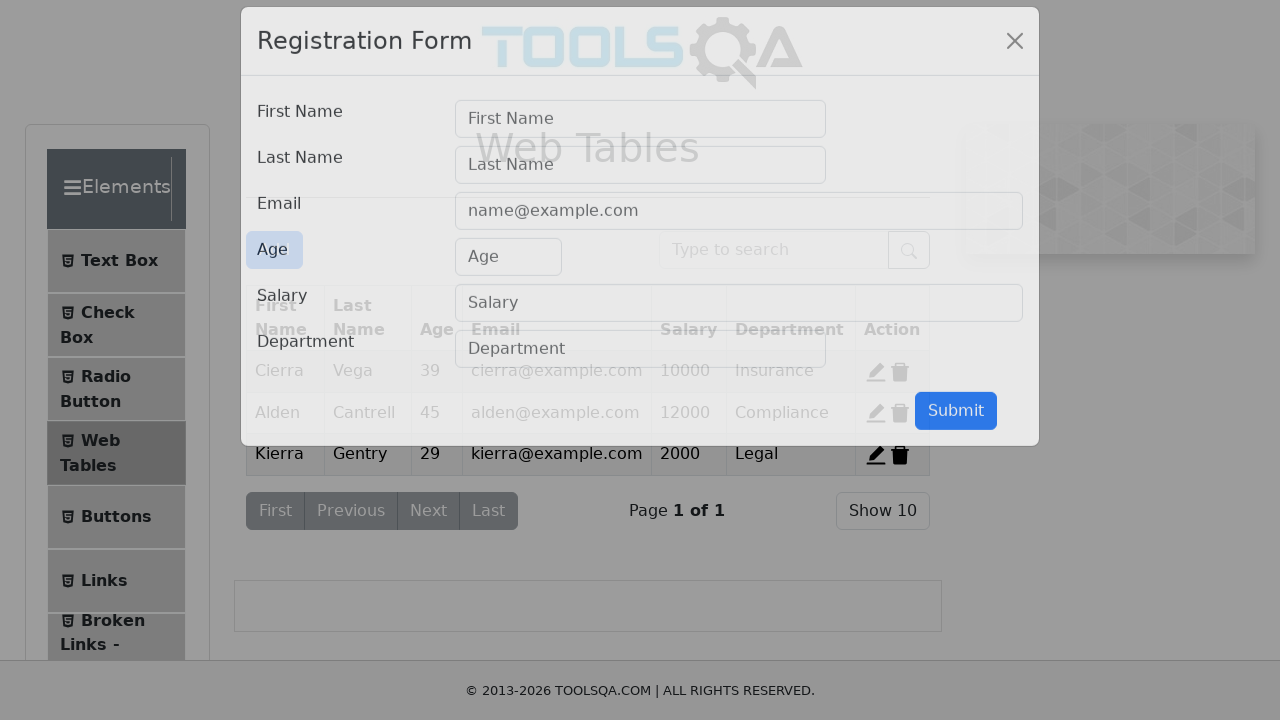

Clicked on first name field at (640, 141) on #firstName
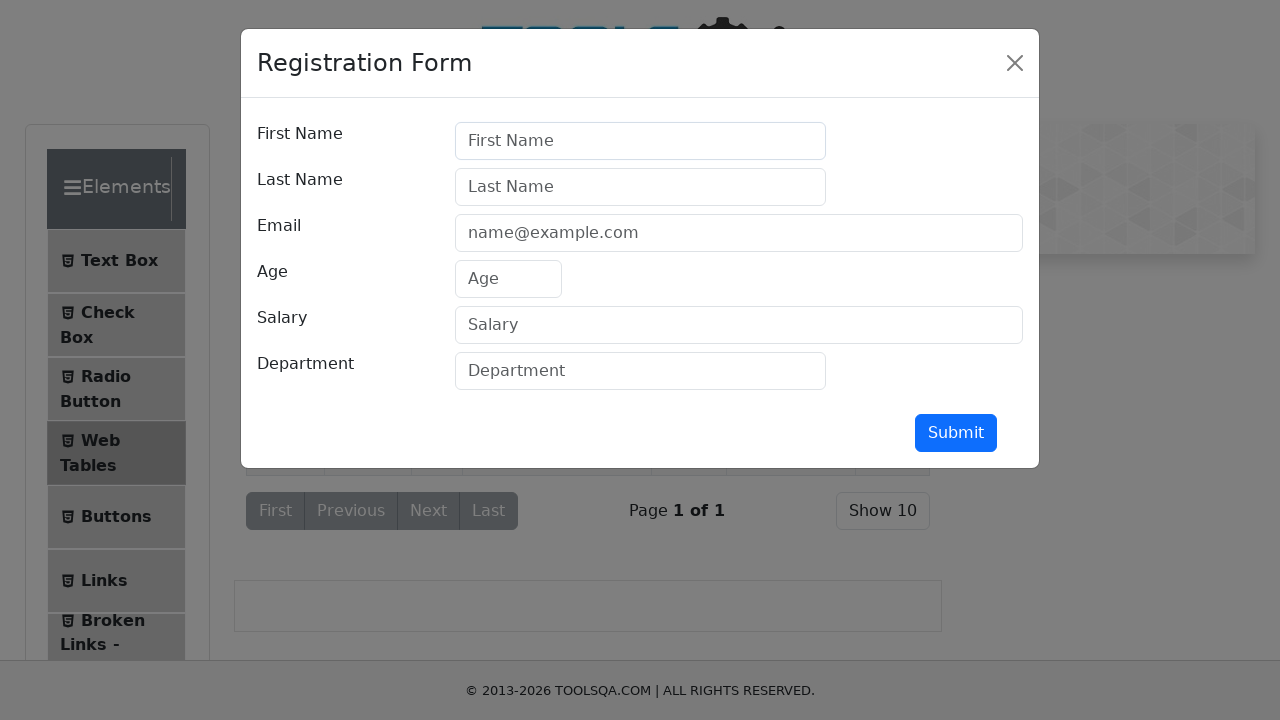

Filled first name field with 'John' on #firstName
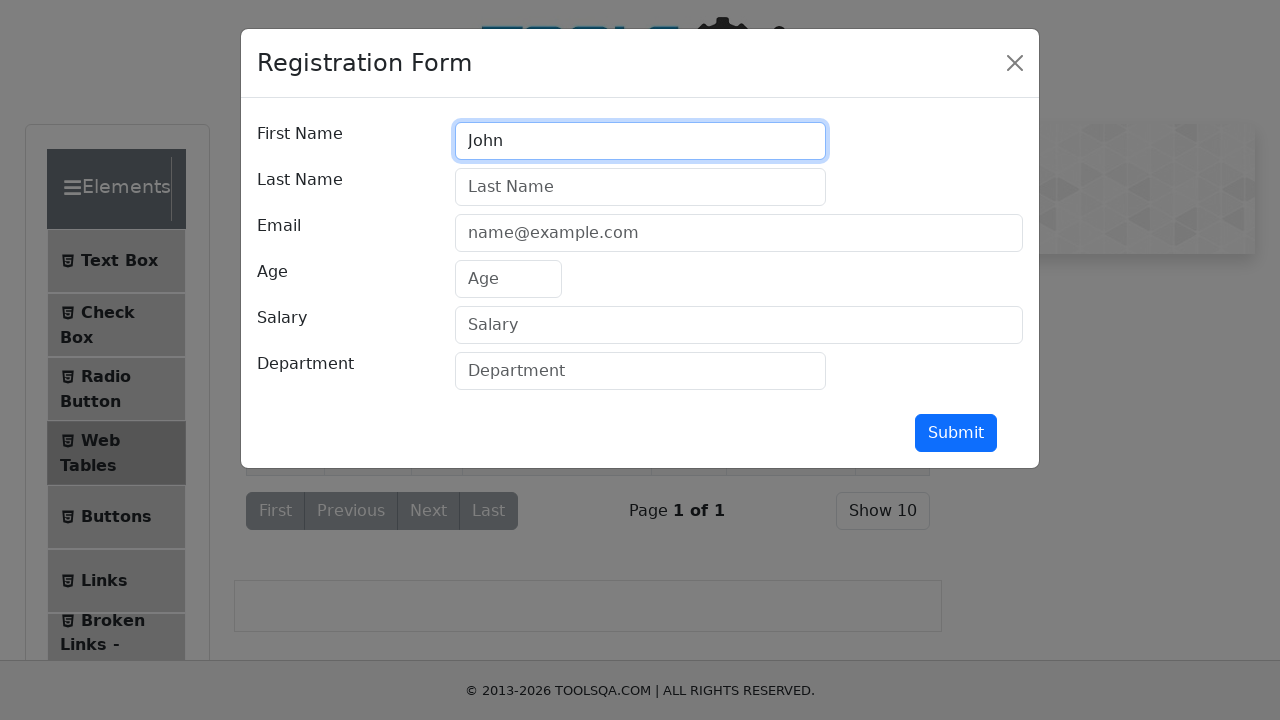

Clicked on last name field at (640, 187) on #lastName
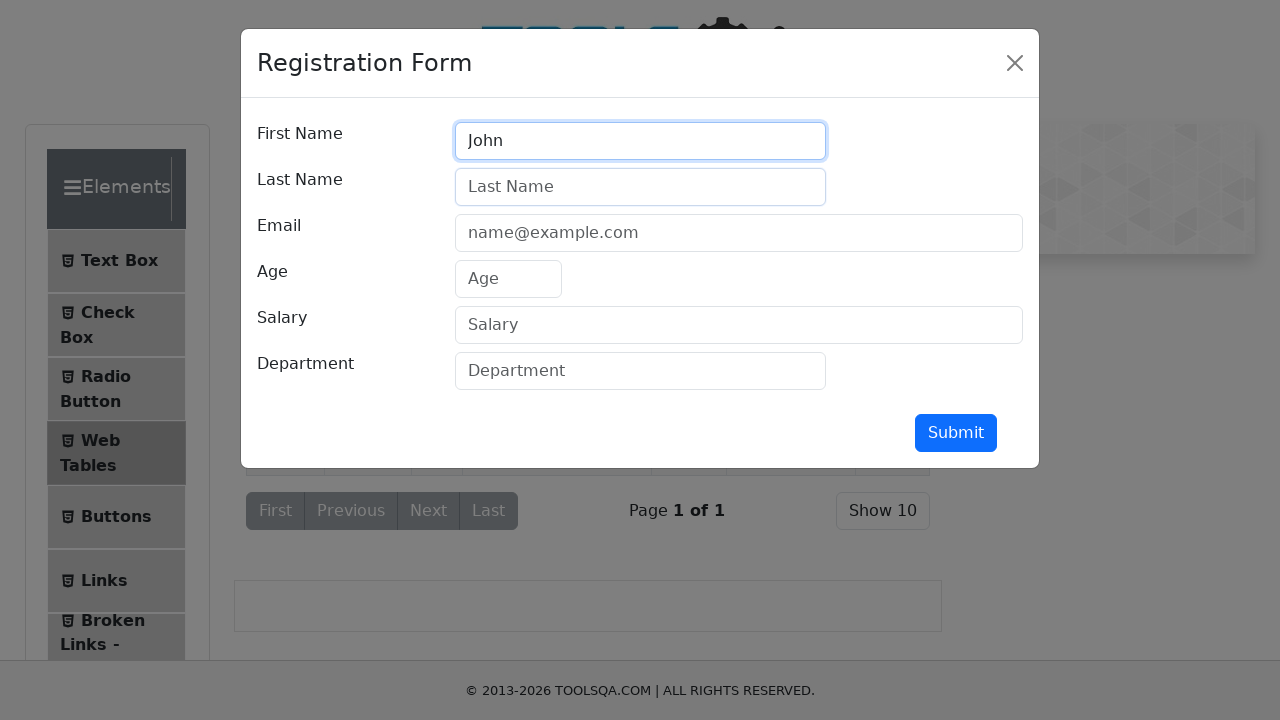

Filled last name field with 'Doe' on #lastName
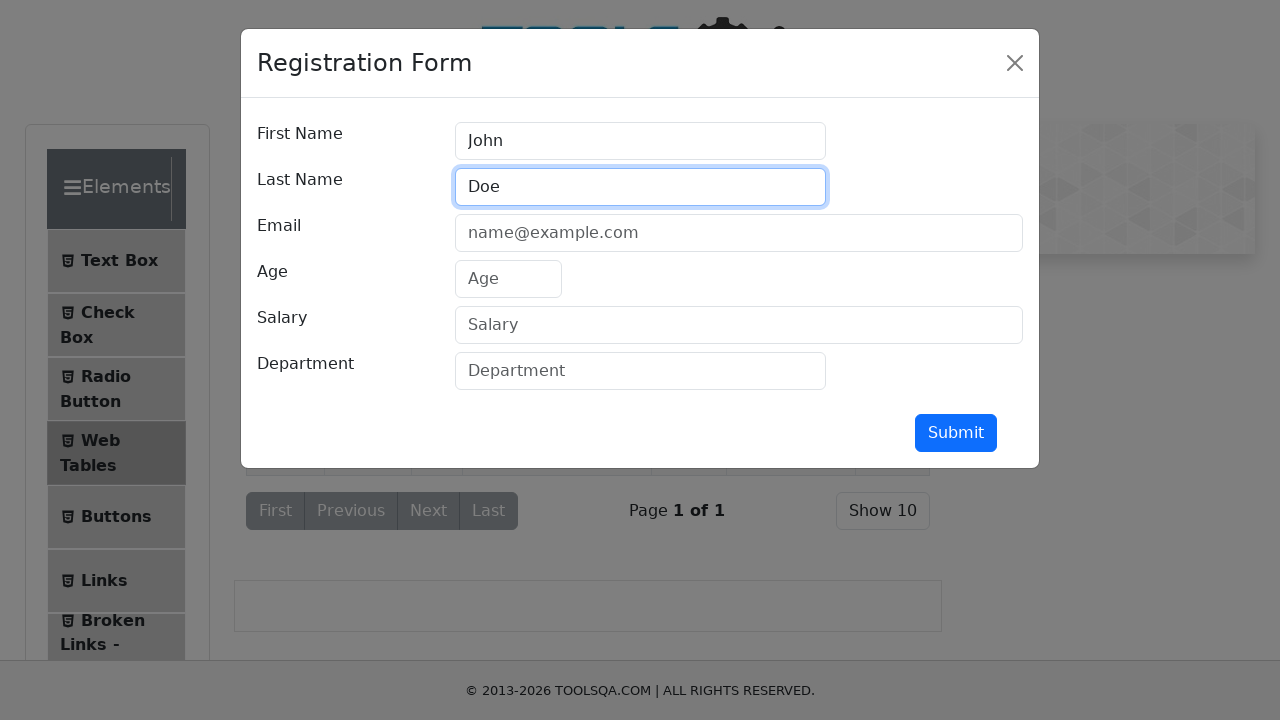

Clicked on email field at (739, 233) on #userEmail
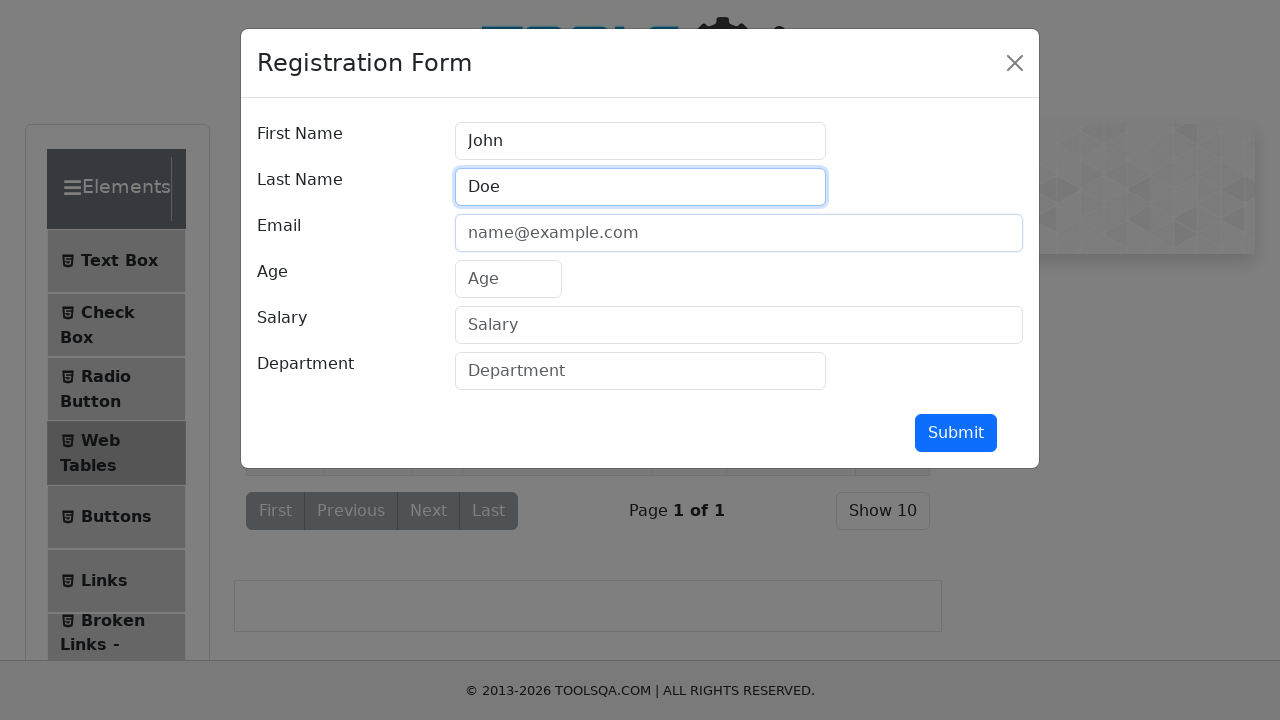

Filled email field with 'johndoe@yahoo.com' on #userEmail
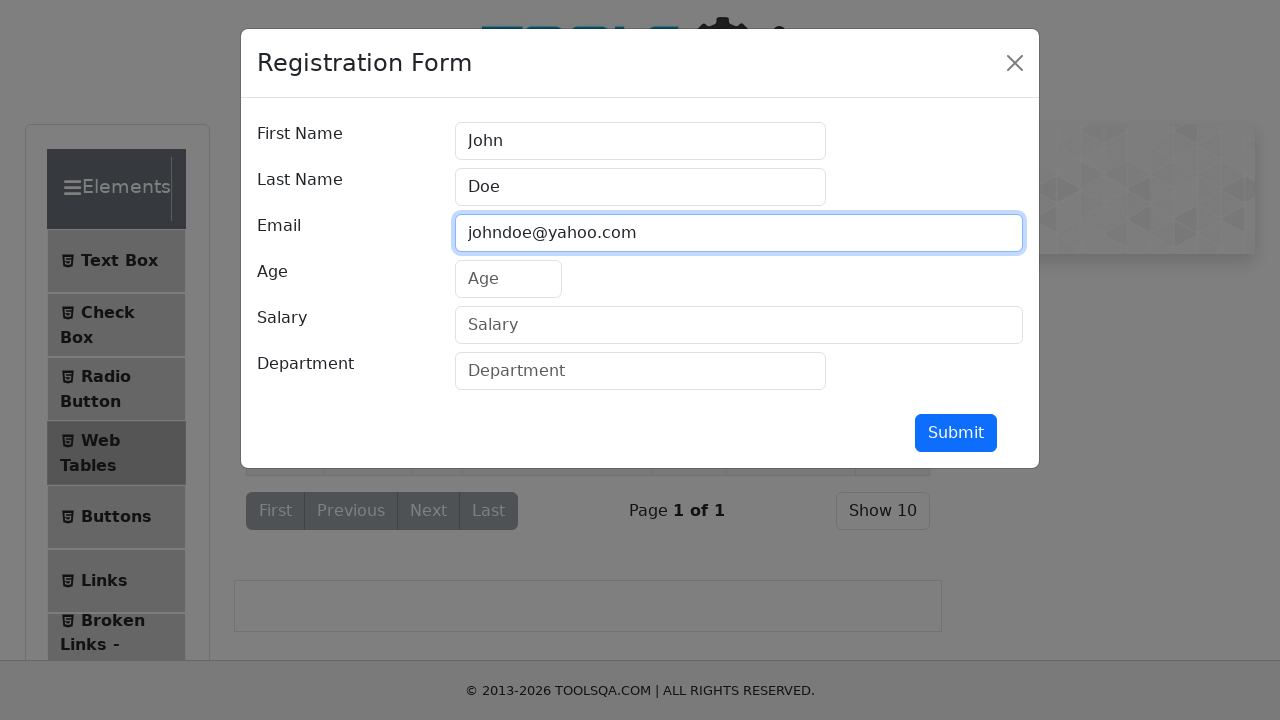

Clicked on age field at (508, 279) on #age
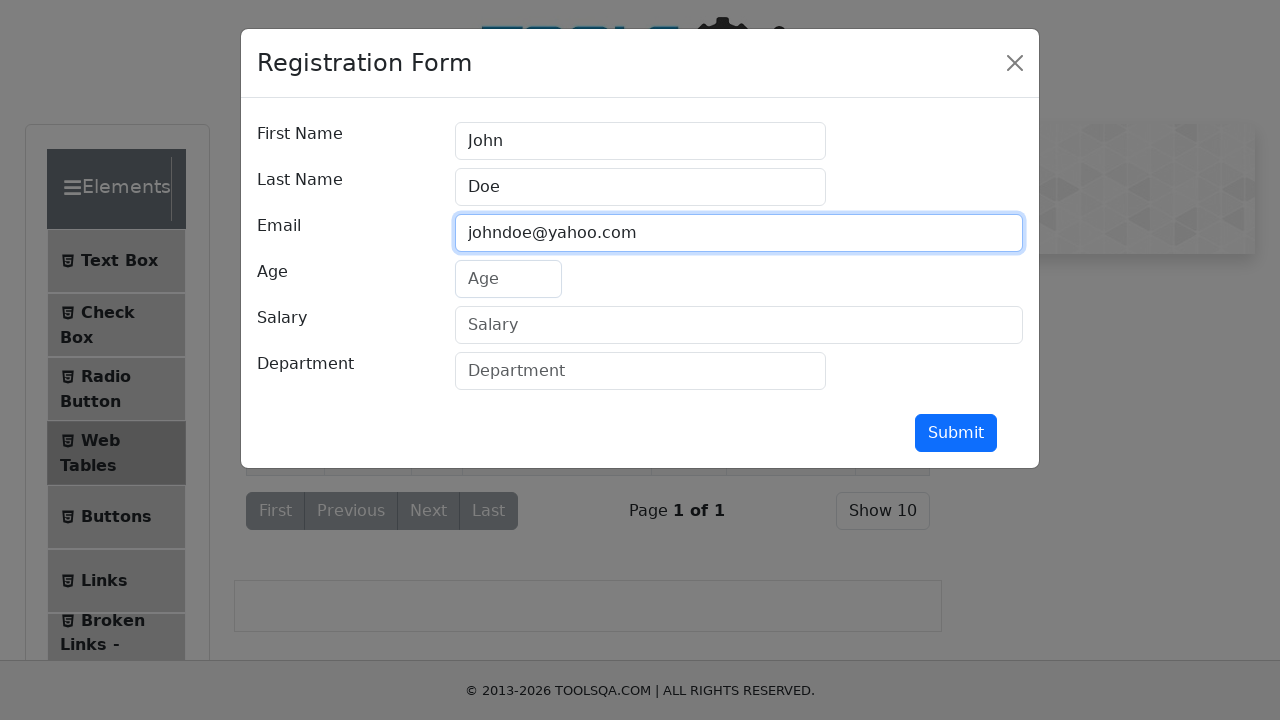

Filled age field with '22' on #age
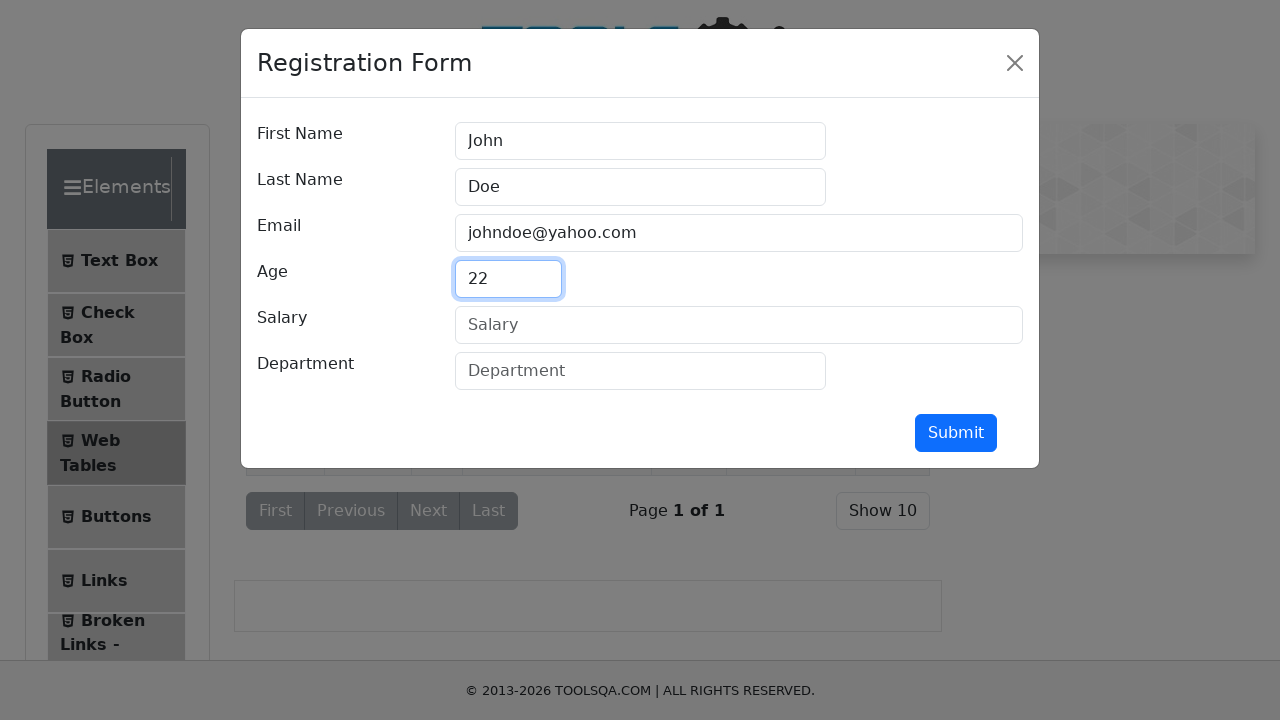

Clicked on salary field at (739, 325) on #salary
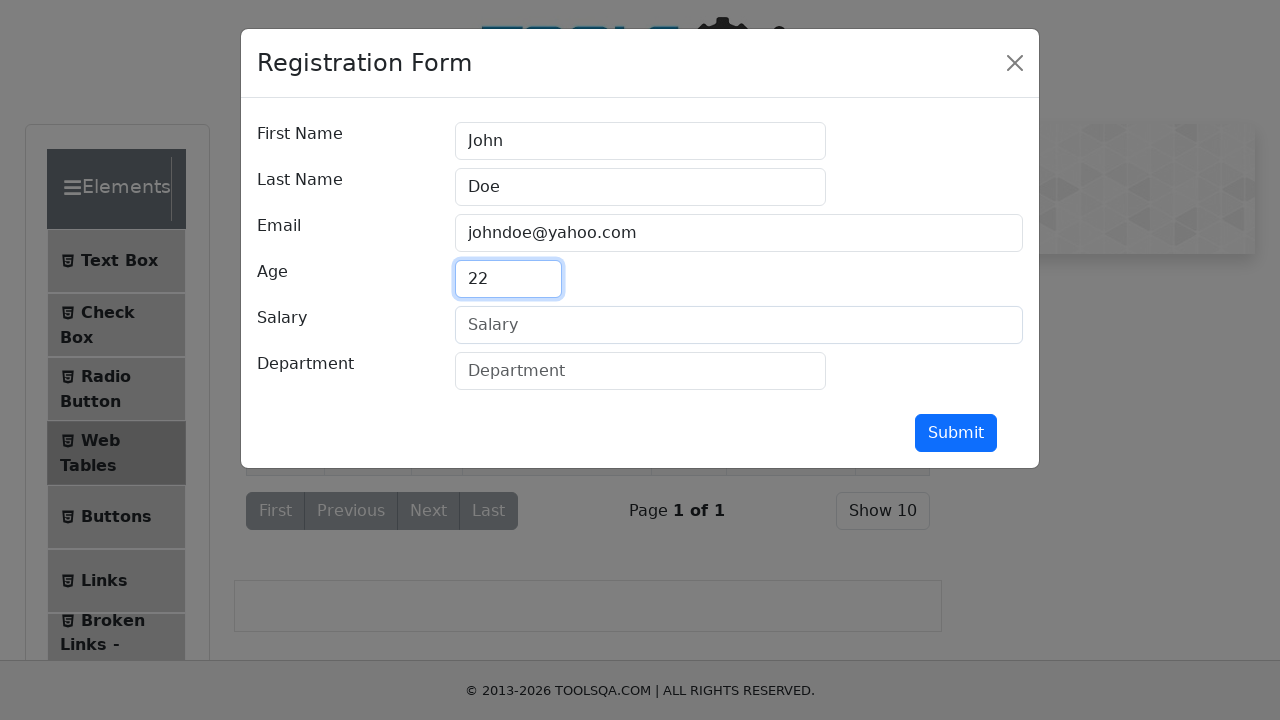

Filled salary field with '2200' on #salary
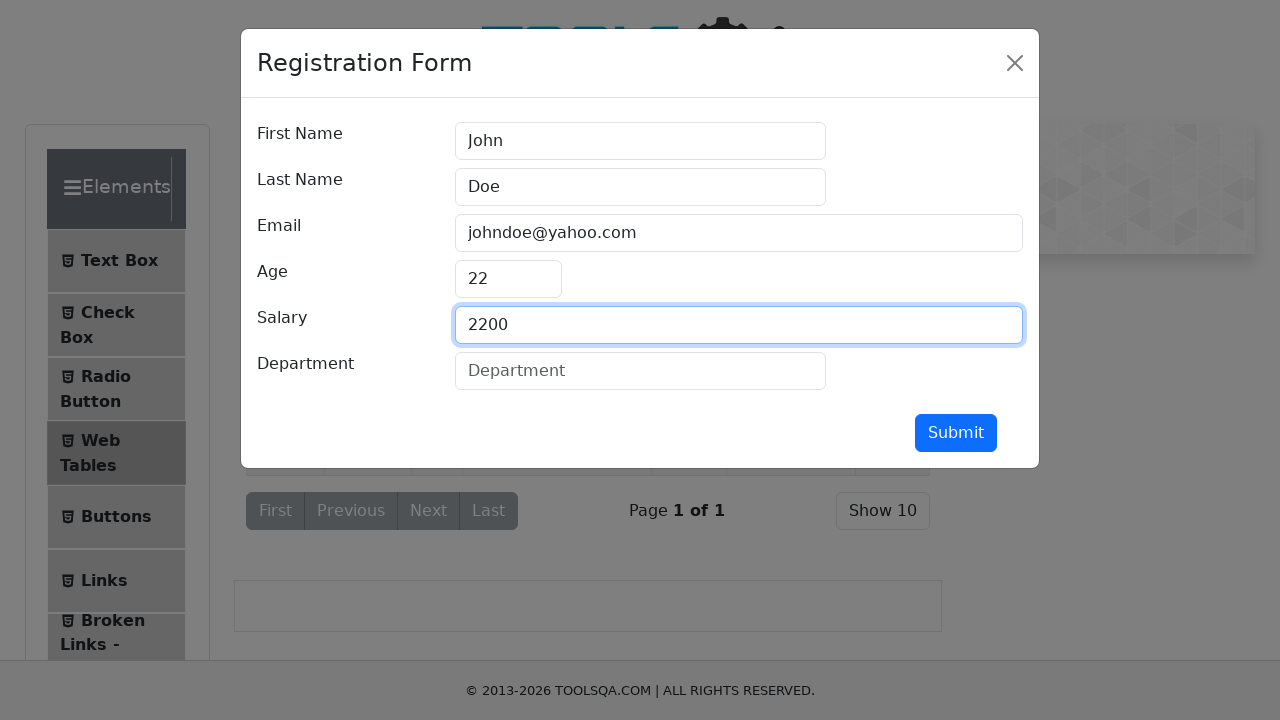

Clicked on department field at (640, 371) on #department
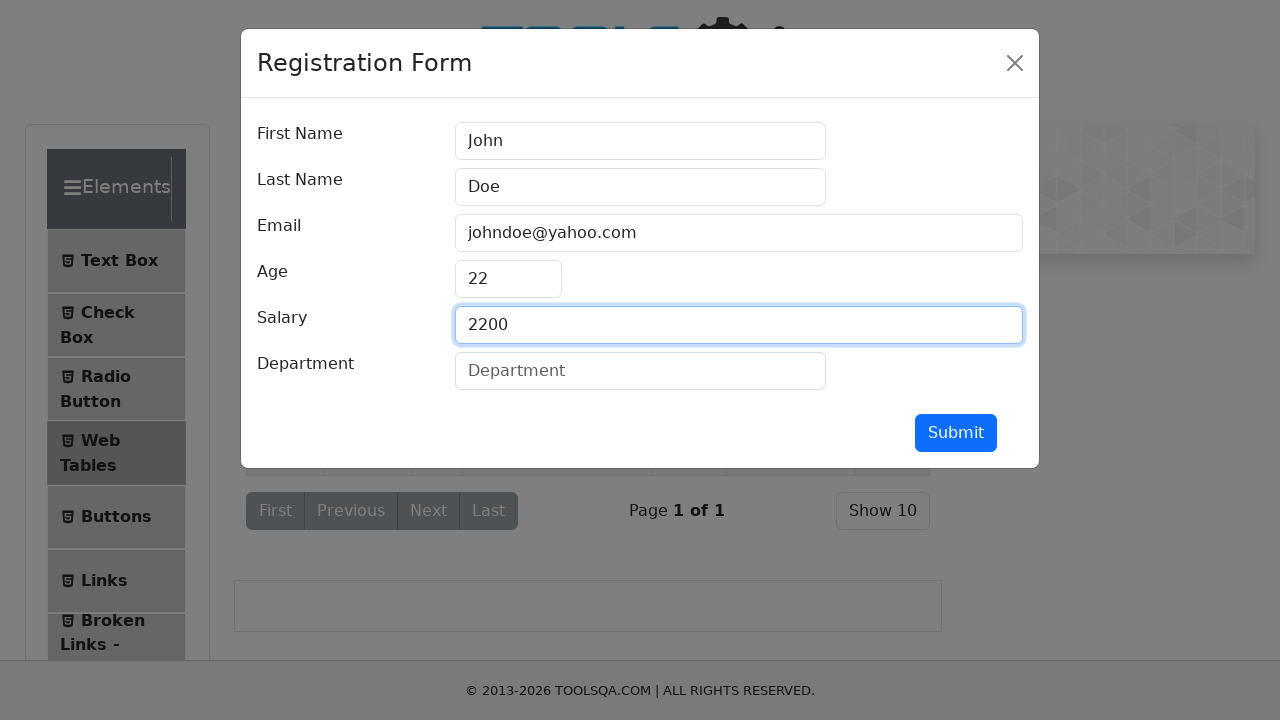

Filled department field with 'Management' on #department
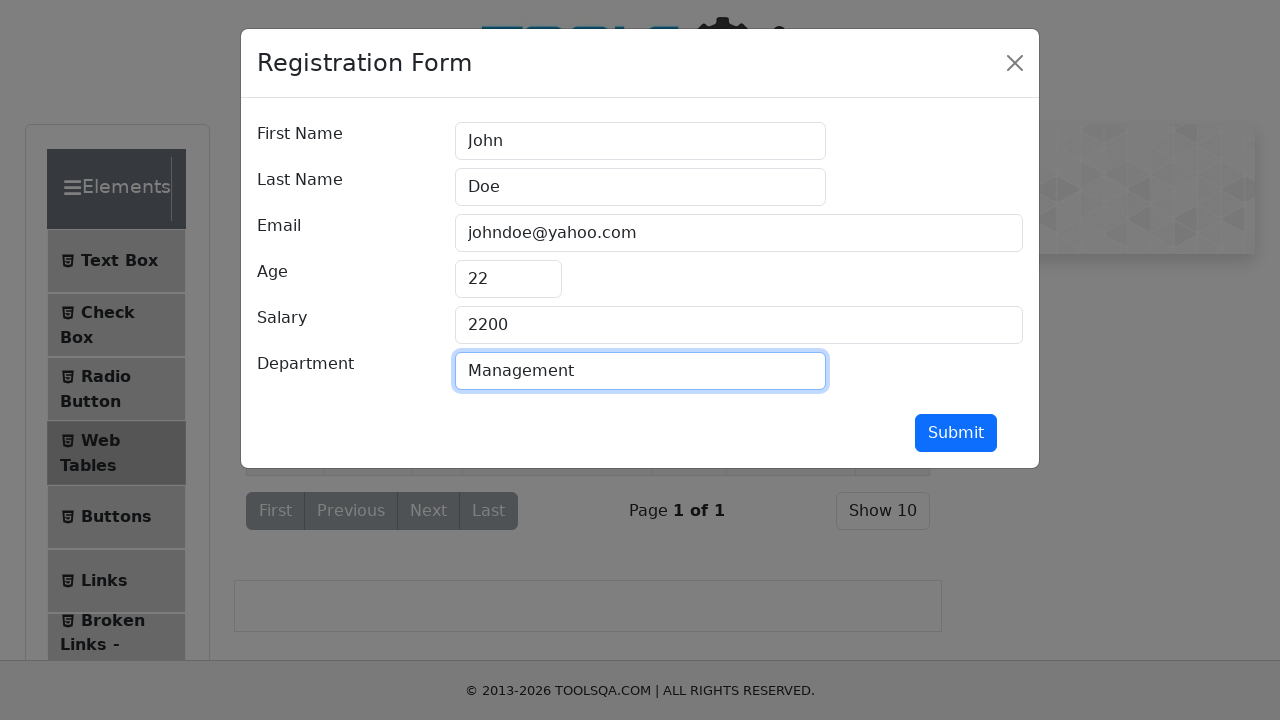

Clicked submit button to add new record at (956, 433) on #submit
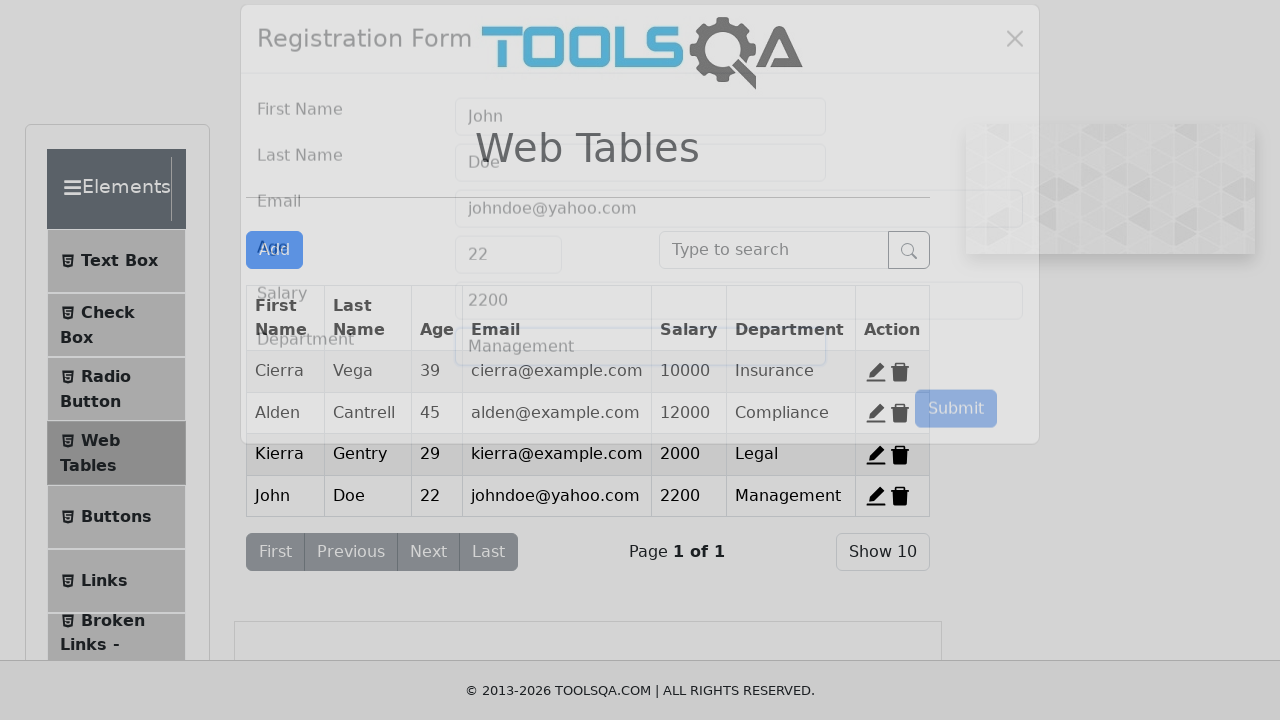

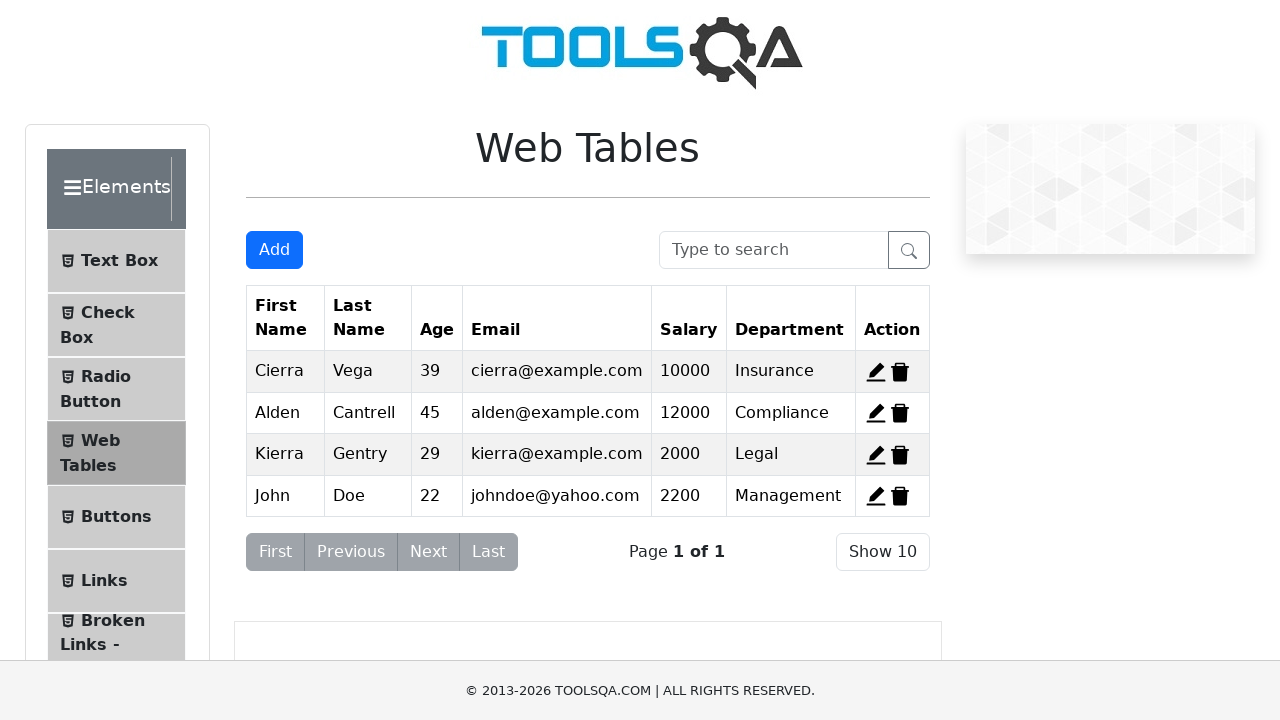